Tests checkbox interaction on W3Schools tryit editor by switching to iframe and clicking a checkbox if it's not already selected

Starting URL: https://www.w3schools.com/tags/tryit.asp?filename=tryhtml5_input_type_checkbox

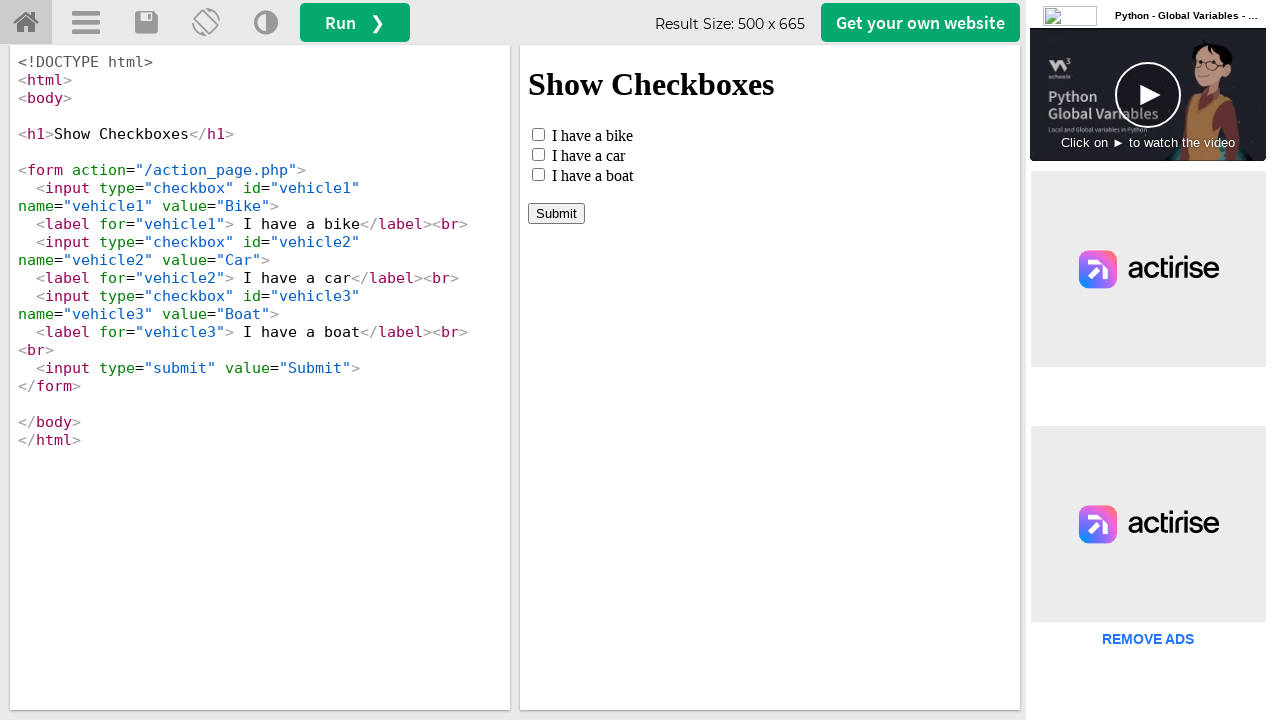

Located iframe with id 'iframeResult'
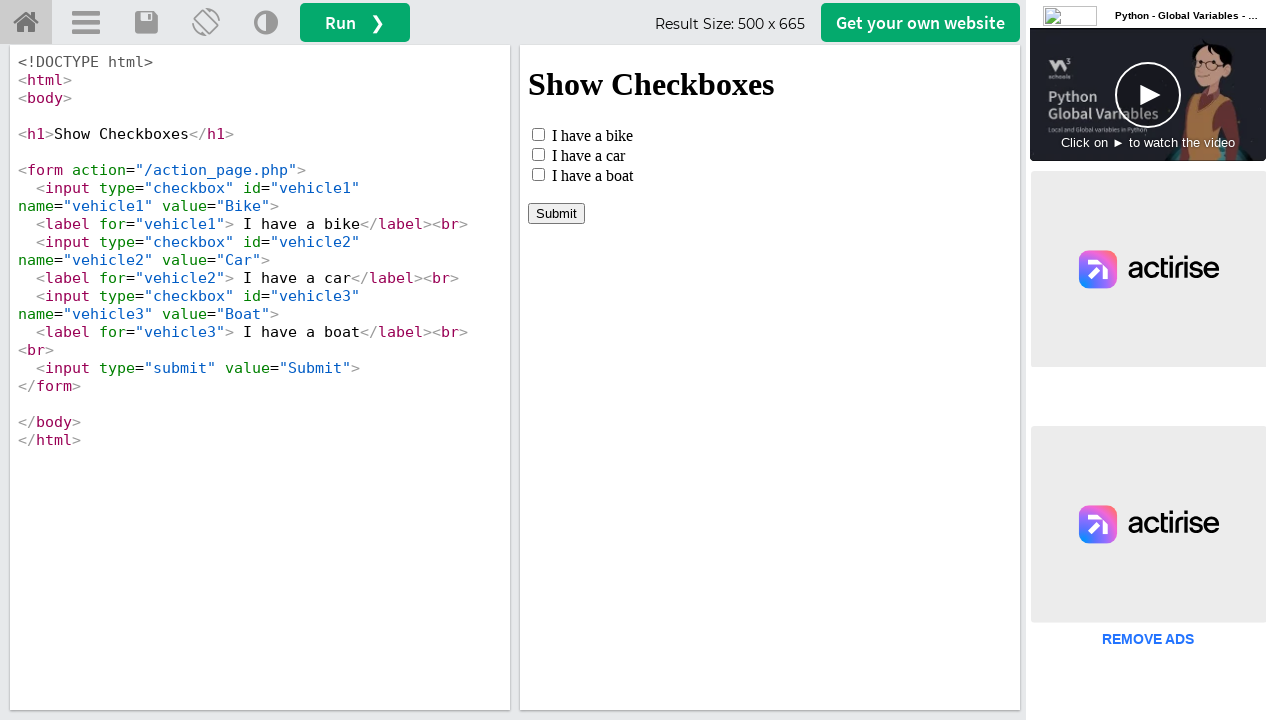

Located checkbox element with id 'vehicle1' in iframe
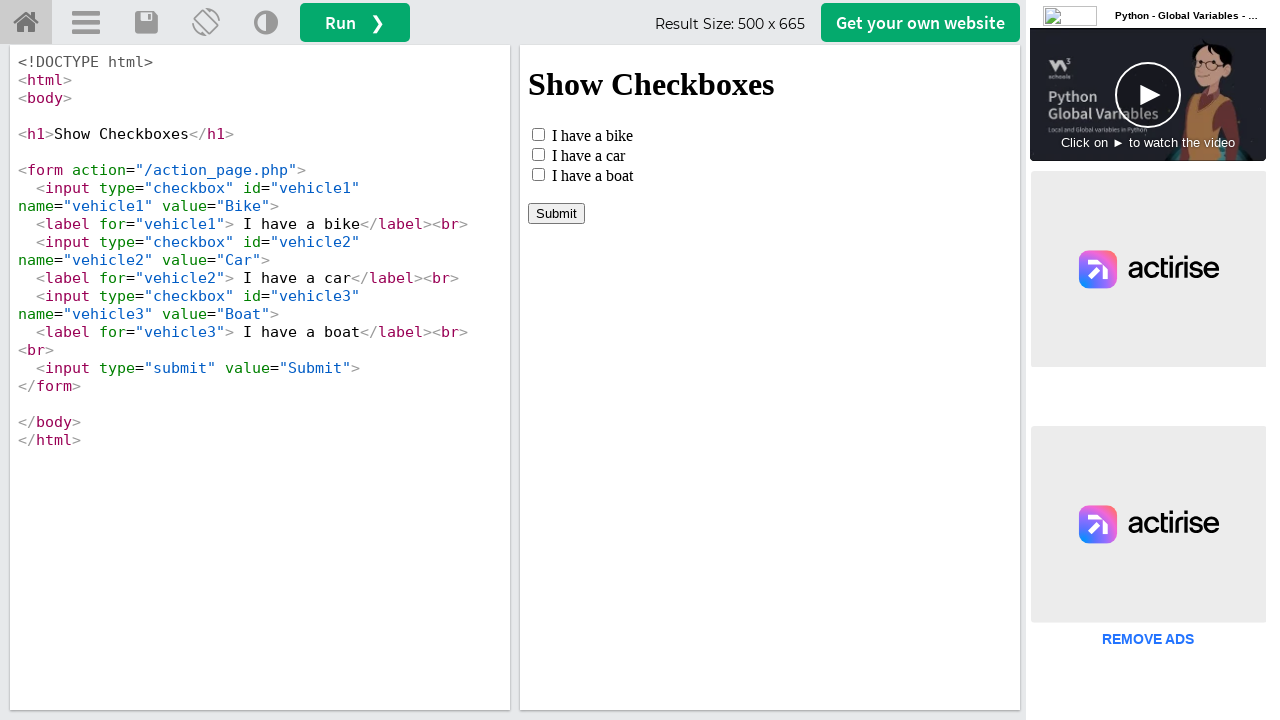

Checked checkbox state - it is not selected
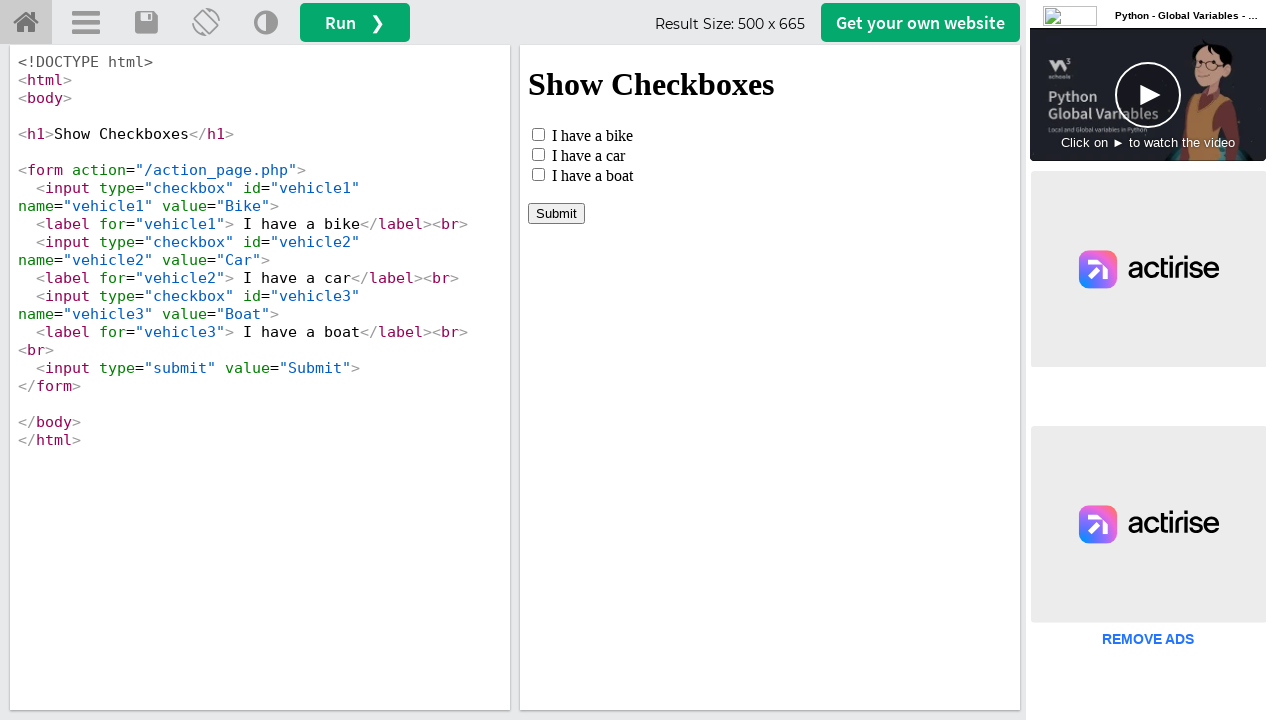

Clicked checkbox to select it at (538, 134) on #iframeResult >> internal:control=enter-frame >> xpath=//*[@id="vehicle1"]
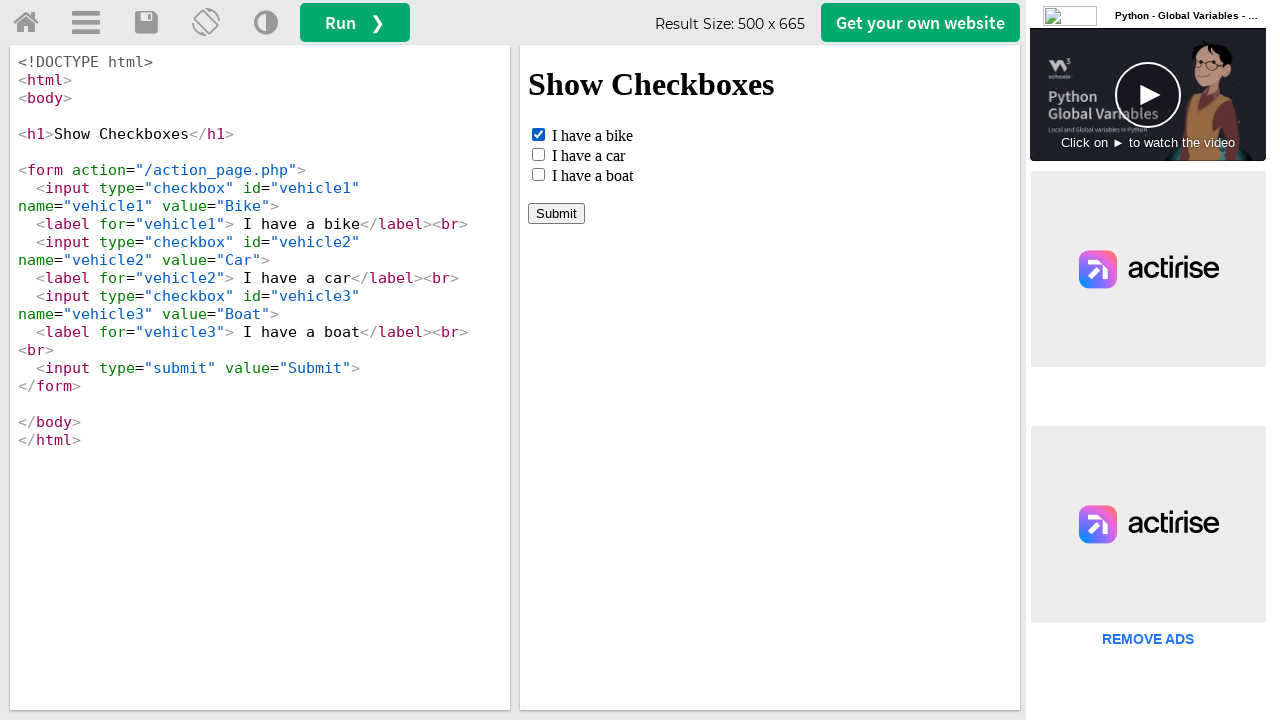

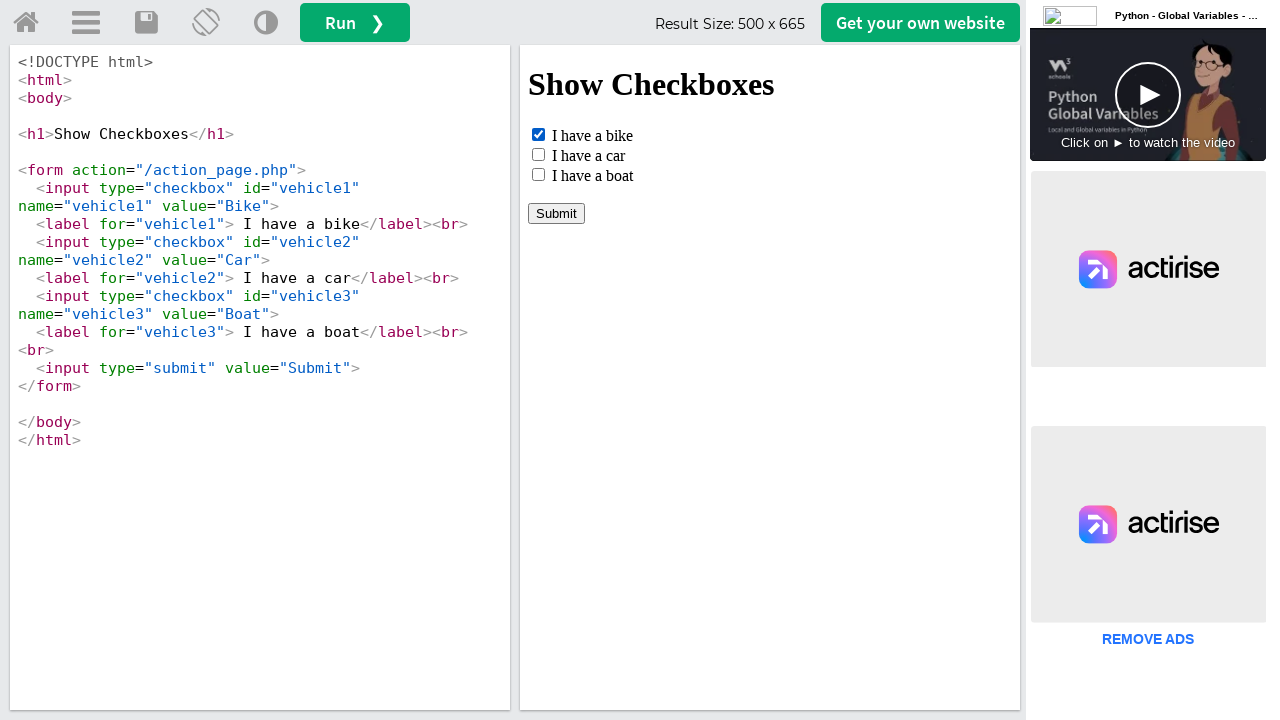